Tests the search functionality with a text query and verifies that blog results are displayed

Starting URL: https://divui.com/blog

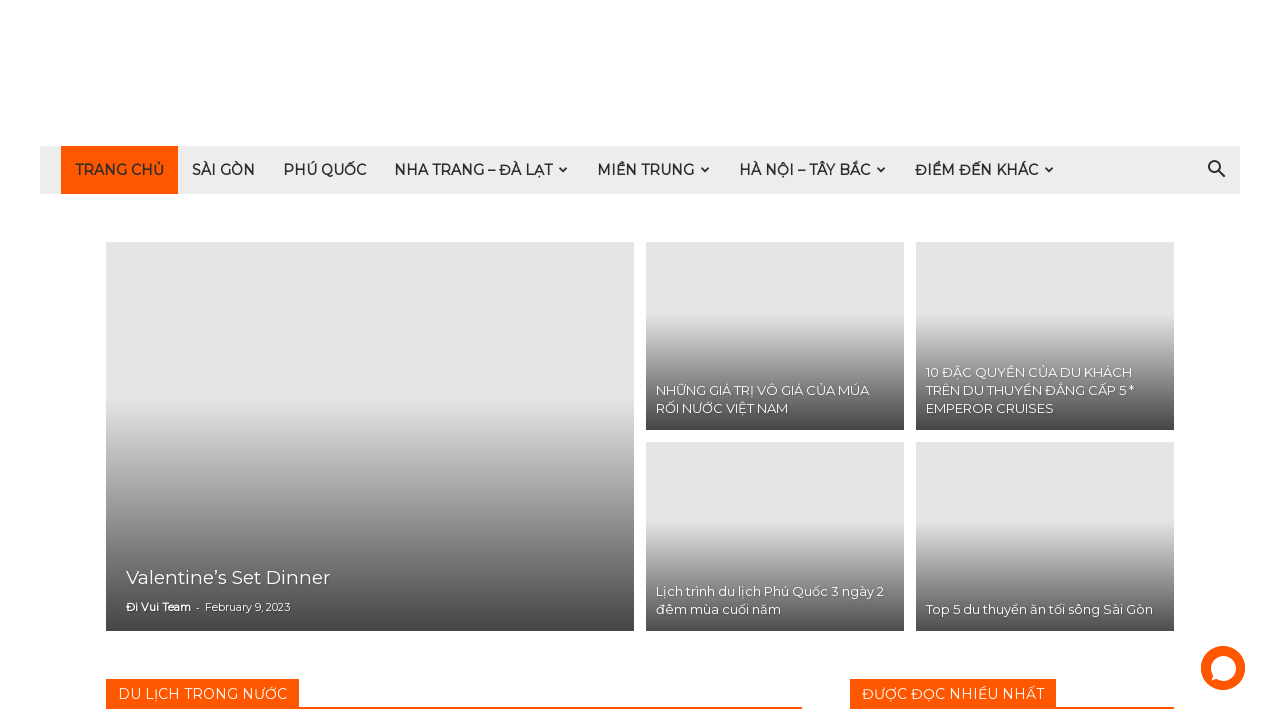

Clicked search icon to open search input at (1216, 170) on i.td-icon-search
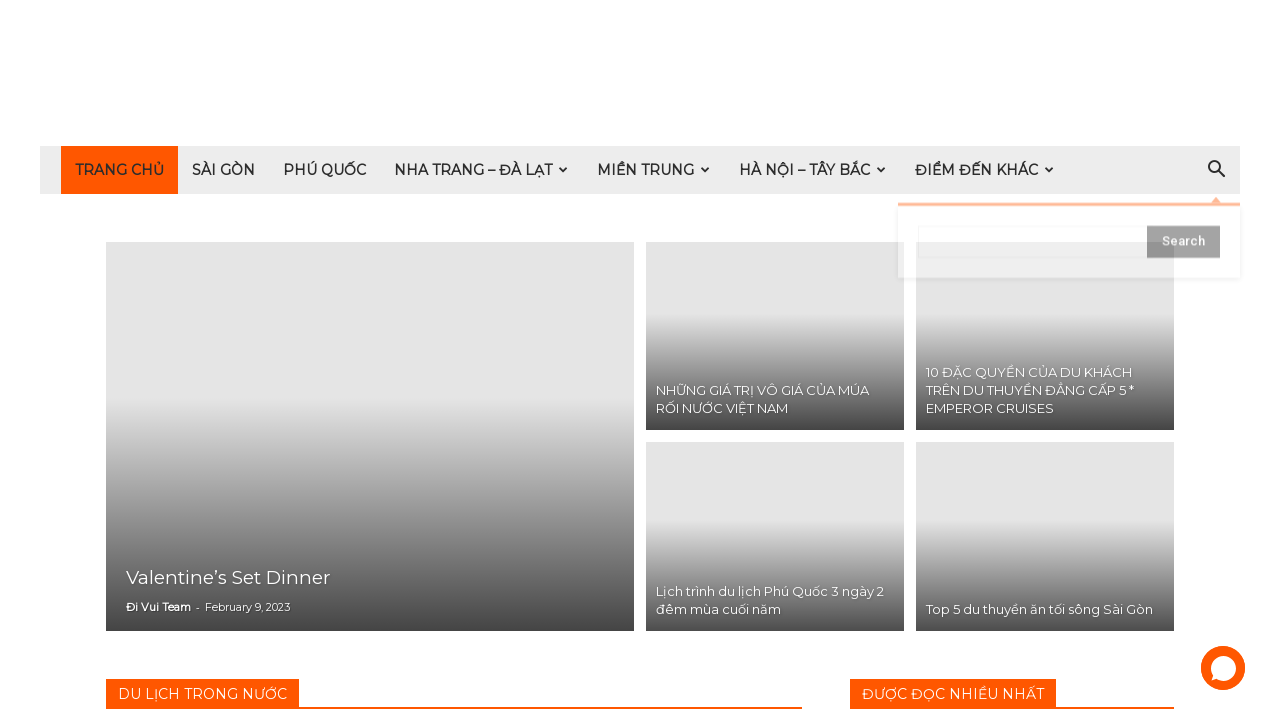

Waited 1 second for search input to open
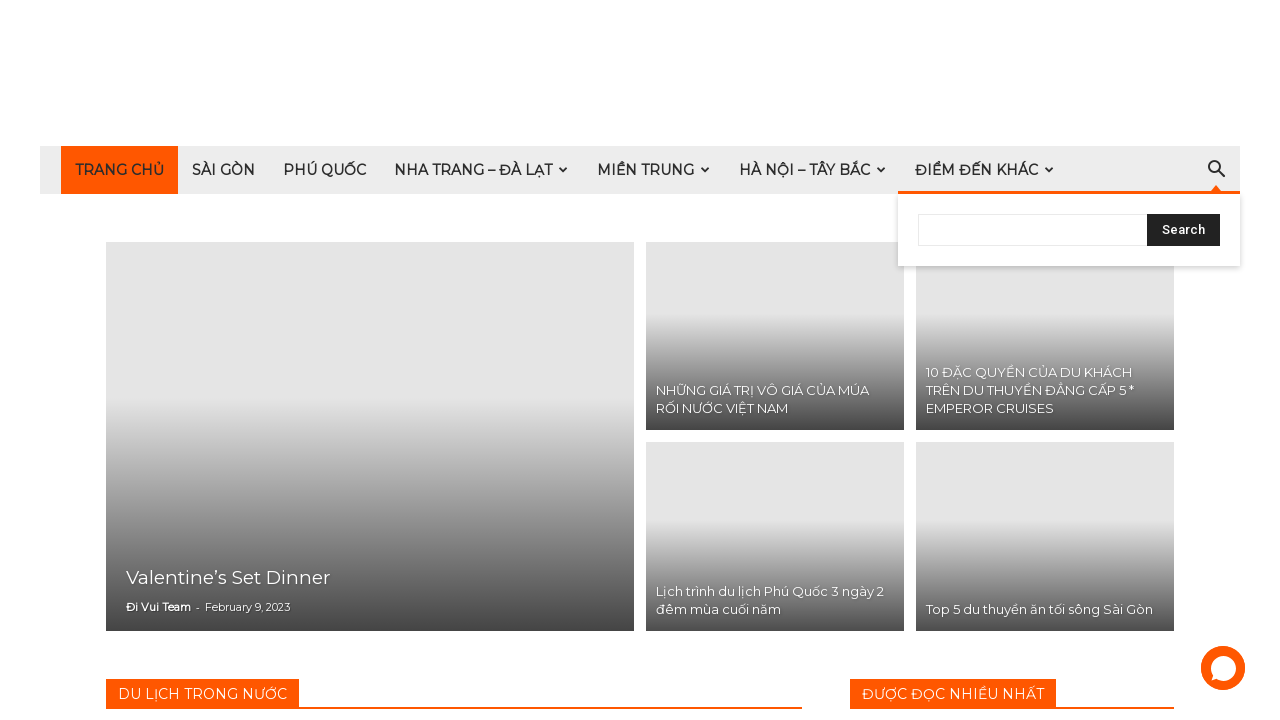

Filled search field with 'Biển' on #td-header-search
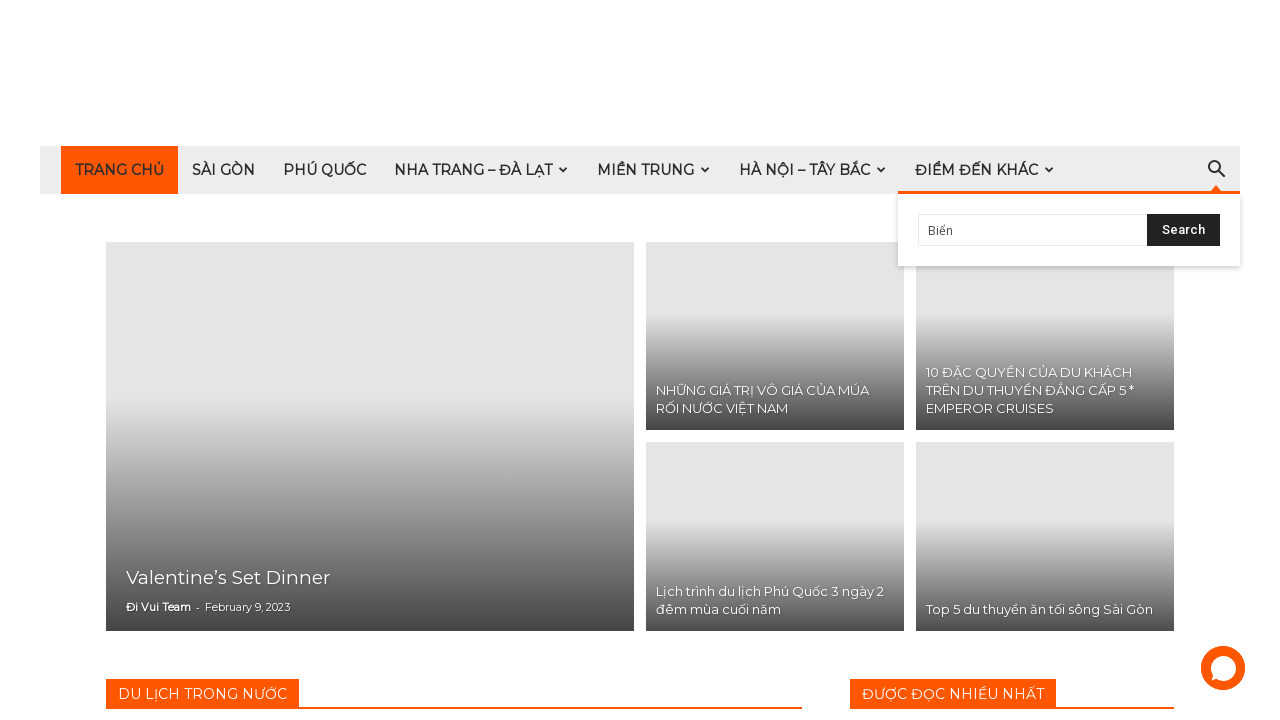

Waited 1 second for search text to be processed
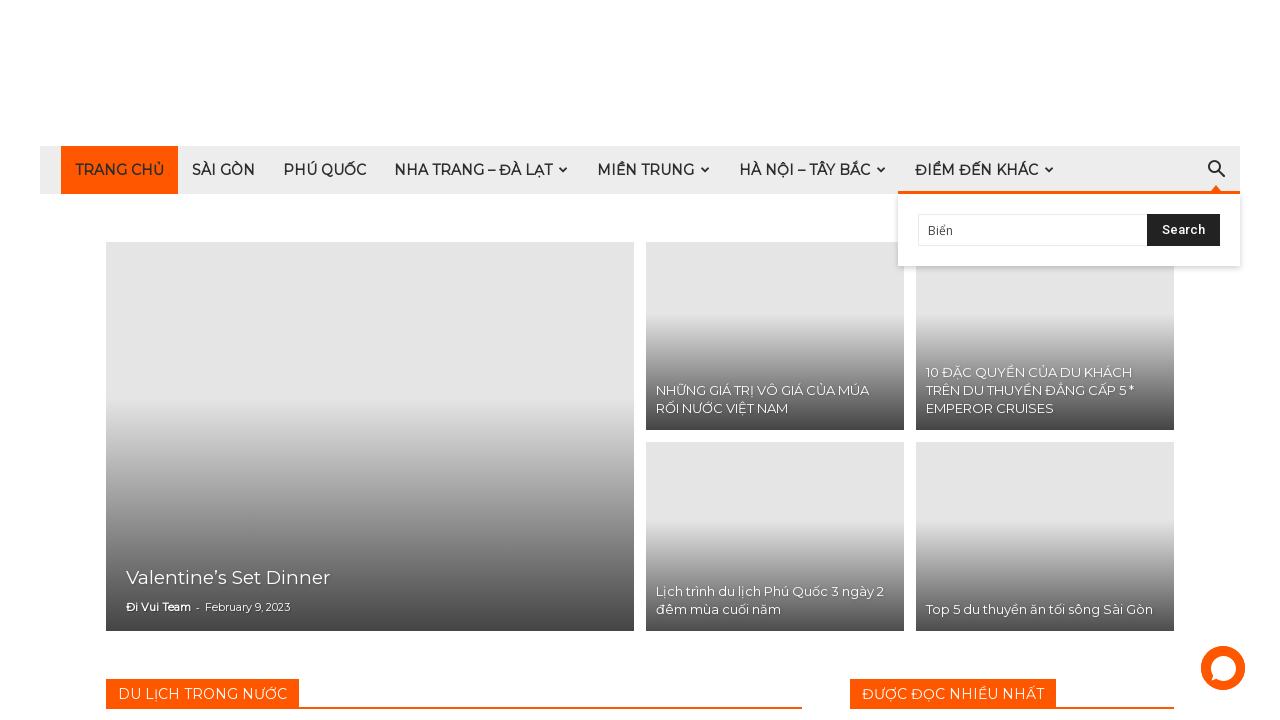

Clicked search submit button at (1184, 230) on #td-header-search-top
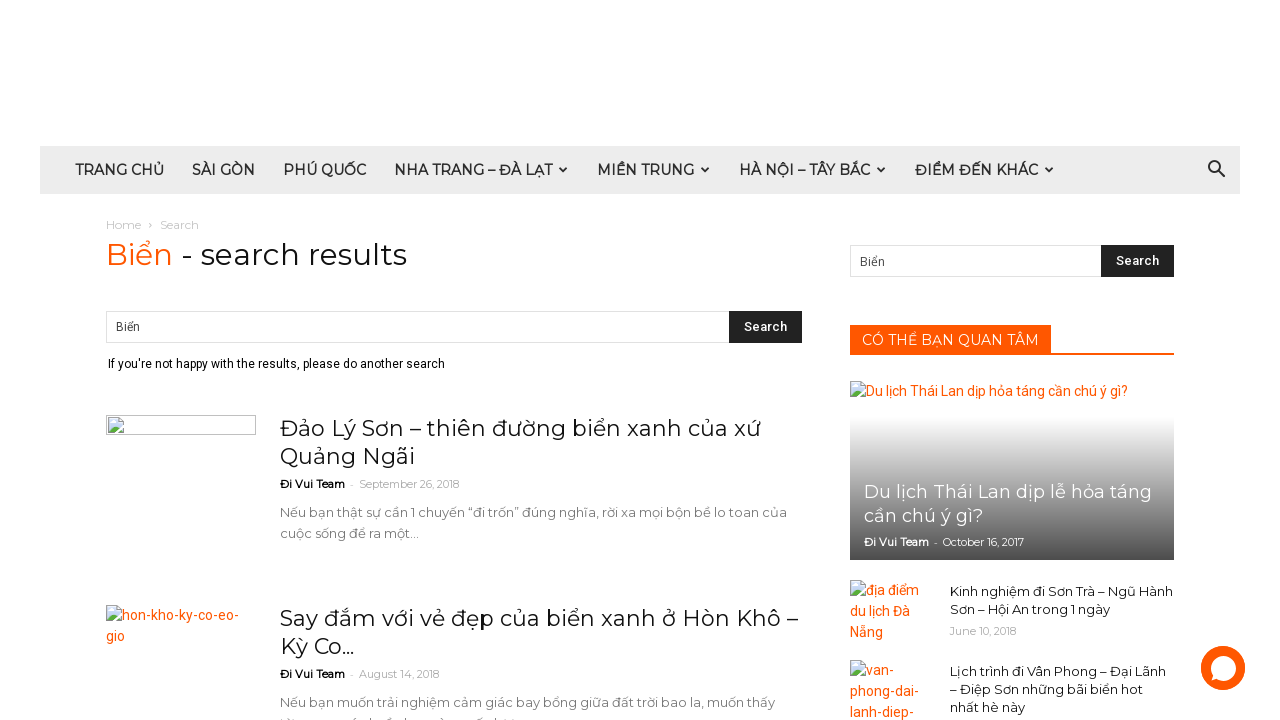

Blog results loaded successfully
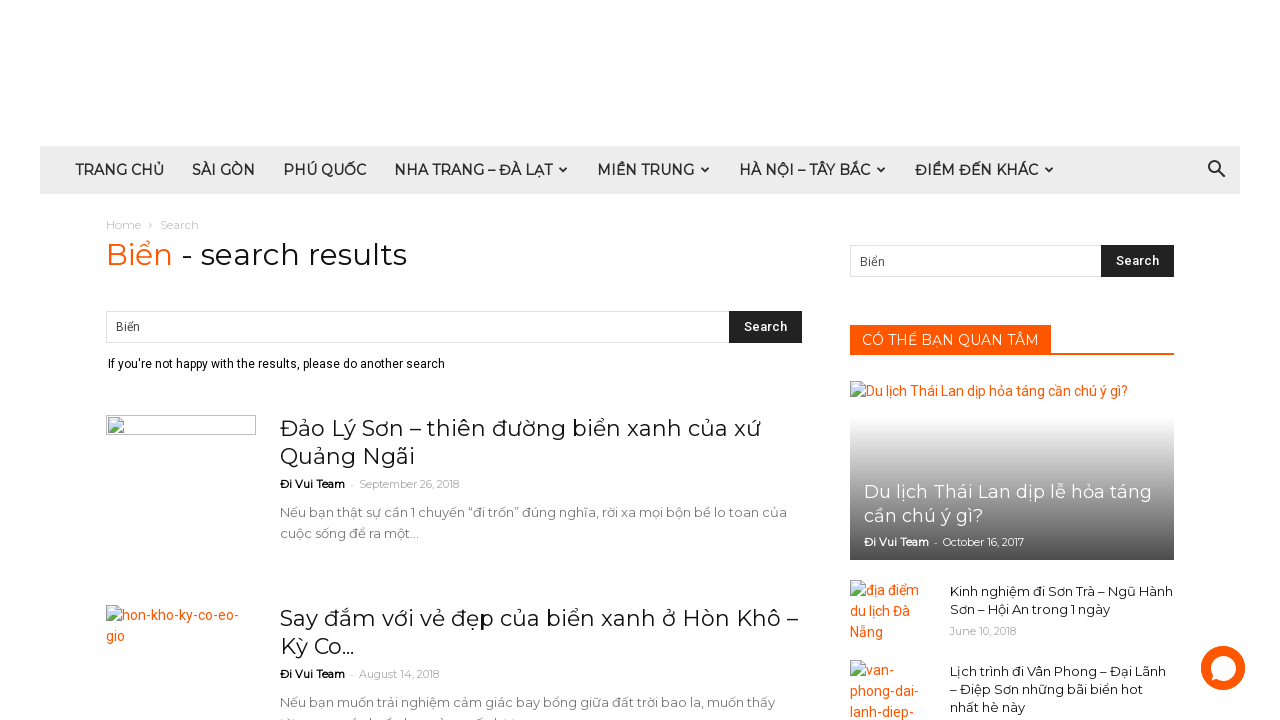

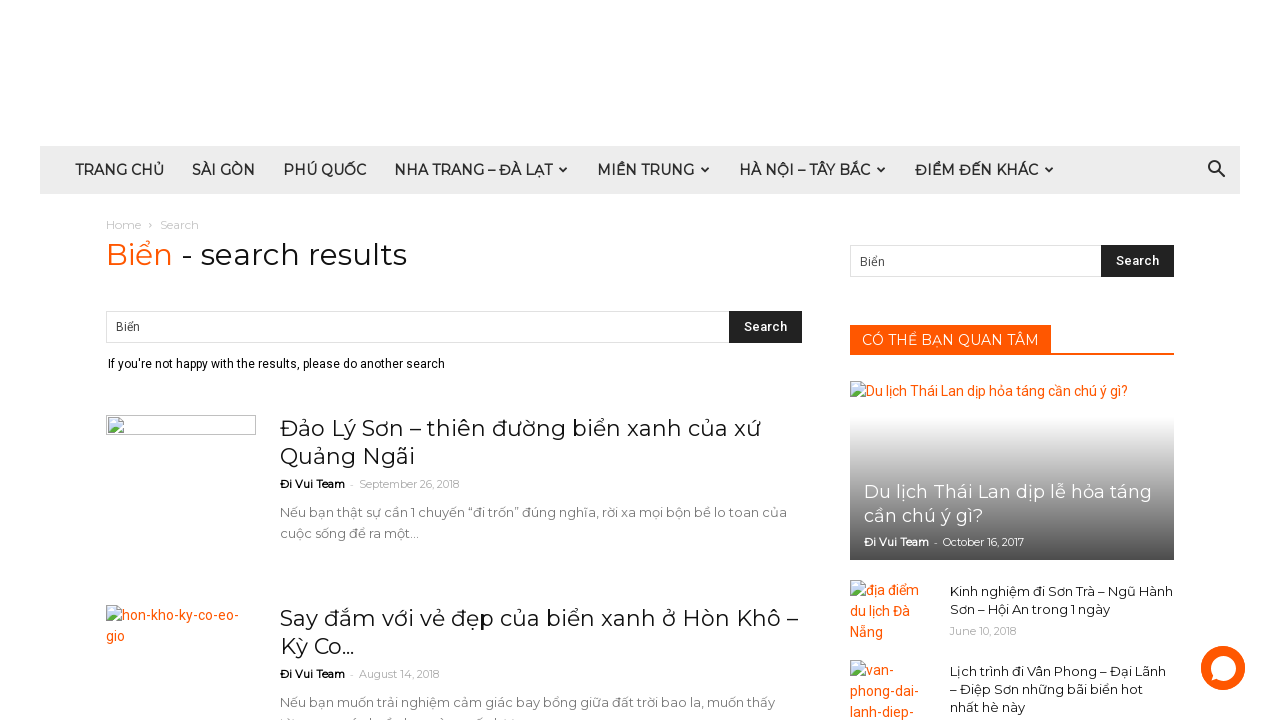